Tests double-click functionality on the thecode.media website by double-clicking on a search area element and verifying the search title appears.

Starting URL: https://thecode.media/

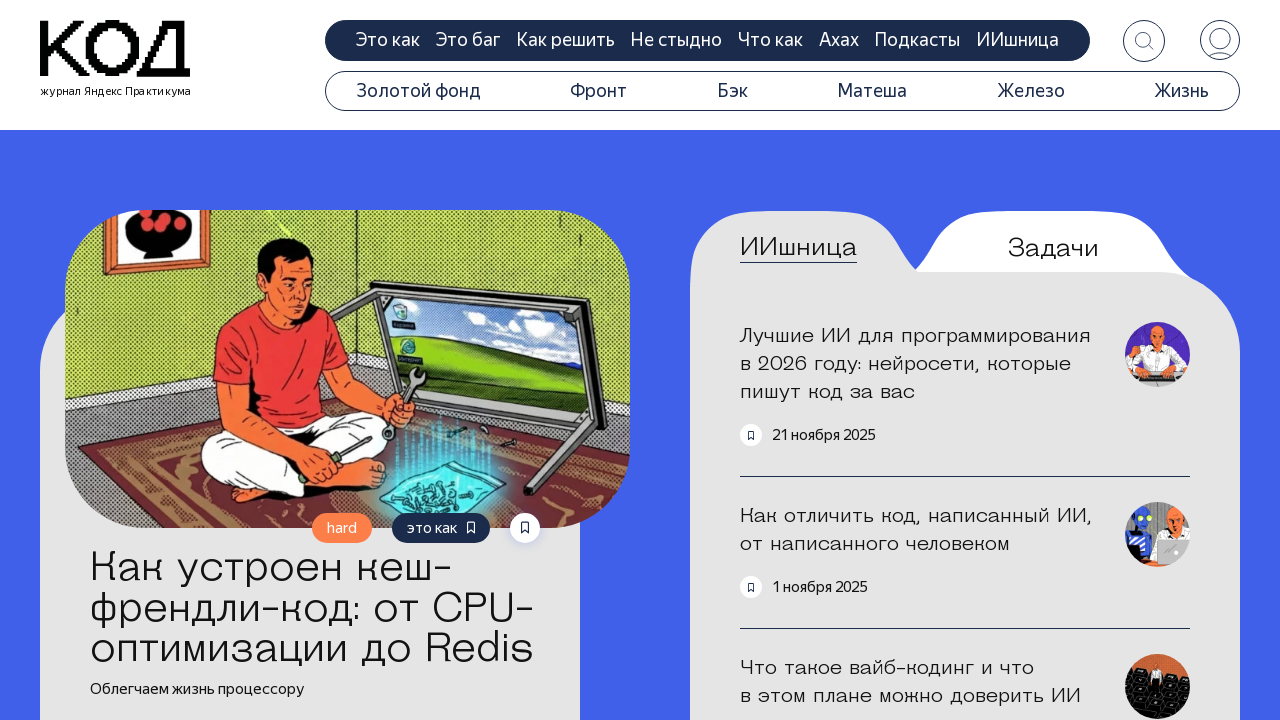

Double-clicked on the questions tab search area element at (1053, 248) on .tab-questions
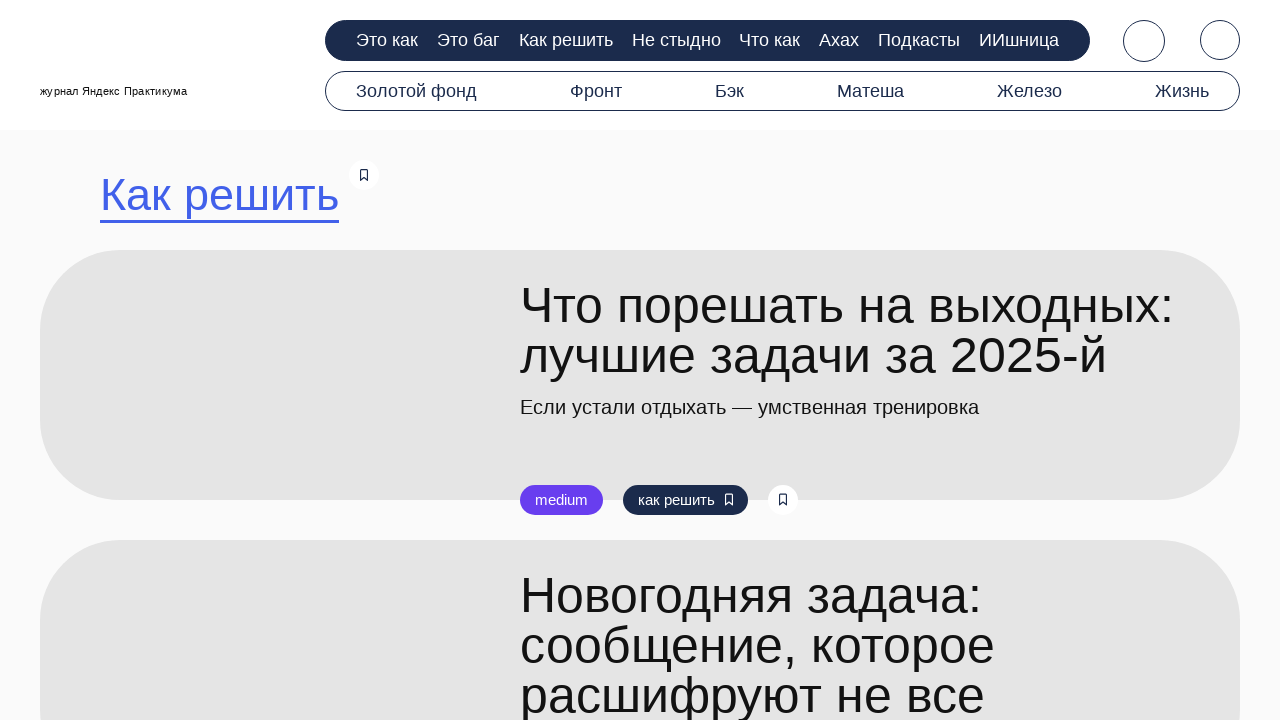

Search title element appeared after double-click
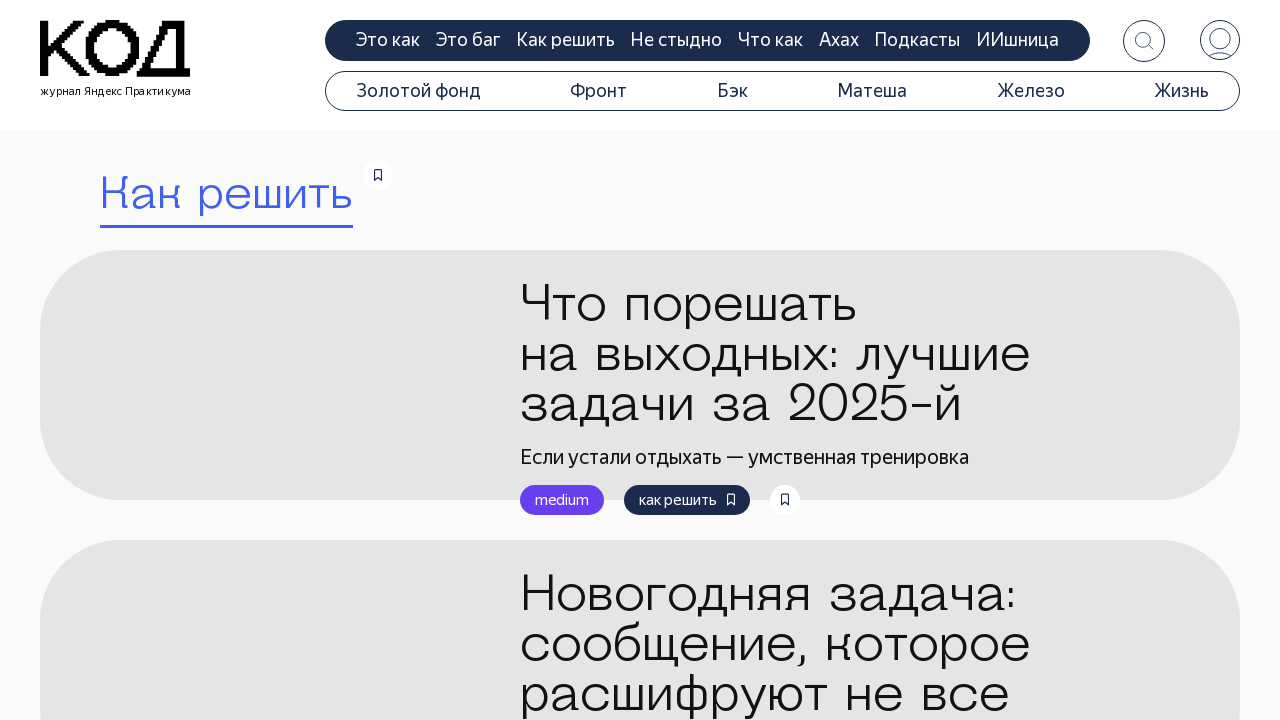

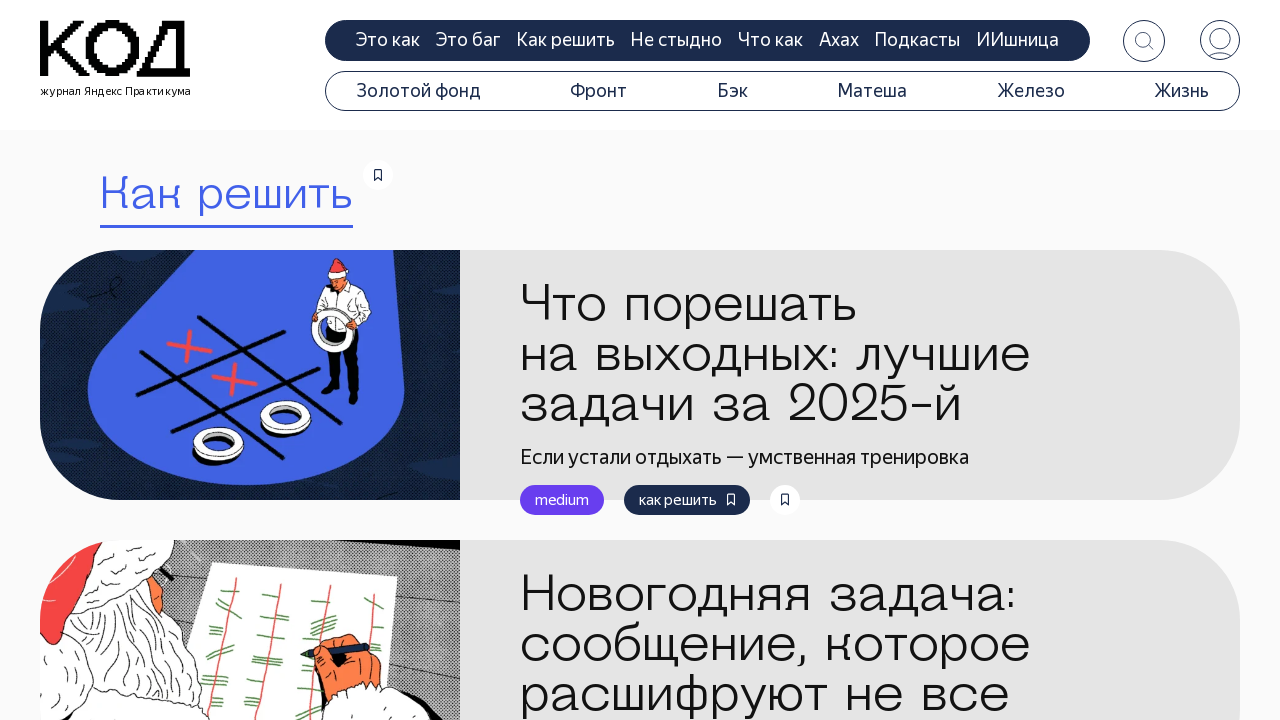